Tests the signup functionality on DemoBlaze by navigating to signup, filling in username and password fields, and submitting the form

Starting URL: https://demoblaze.com/index.html

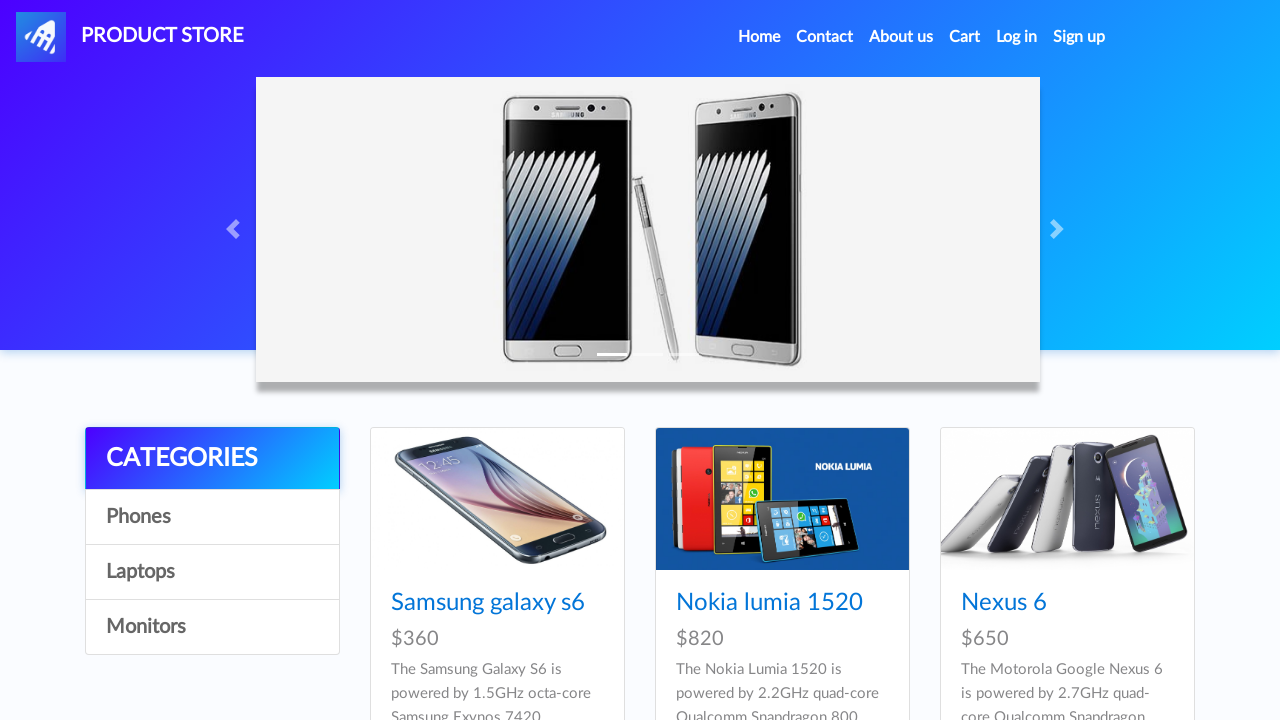

Navigated to DemoBlaze homepage
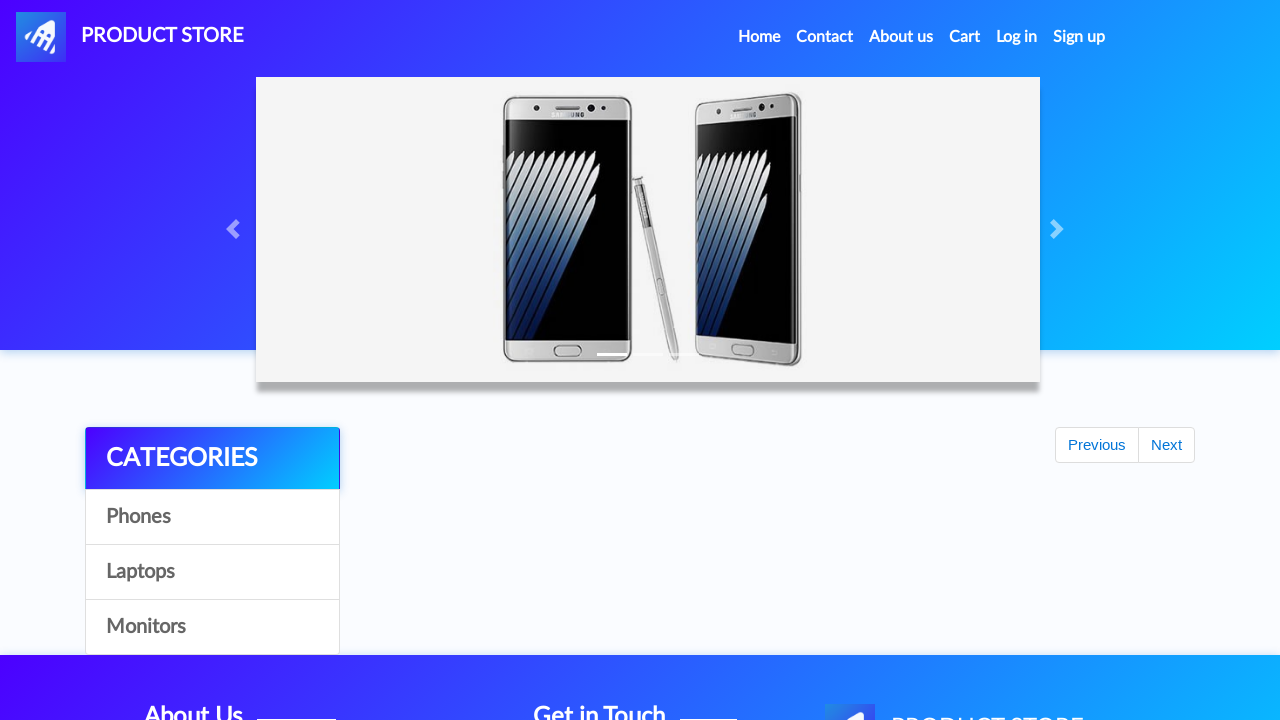

Clicked signup link to open signup modal at (1079, 37) on a#signin2
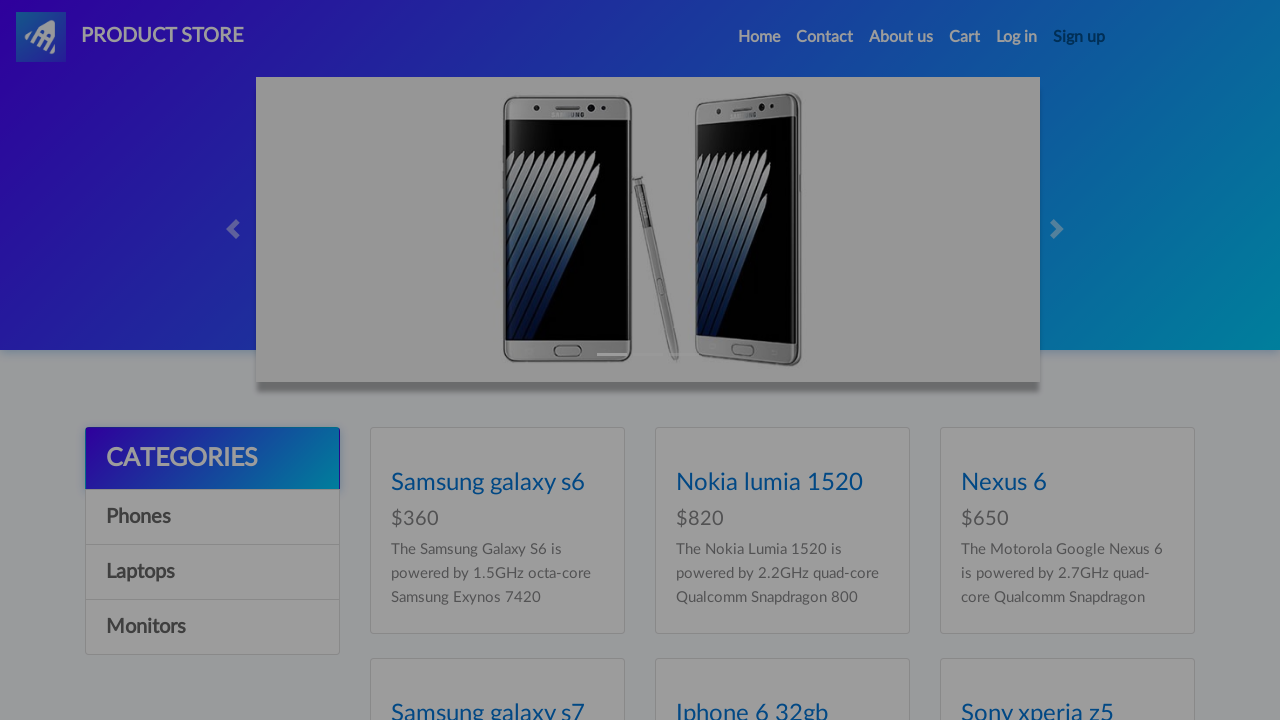

Signup modal appeared and is visible
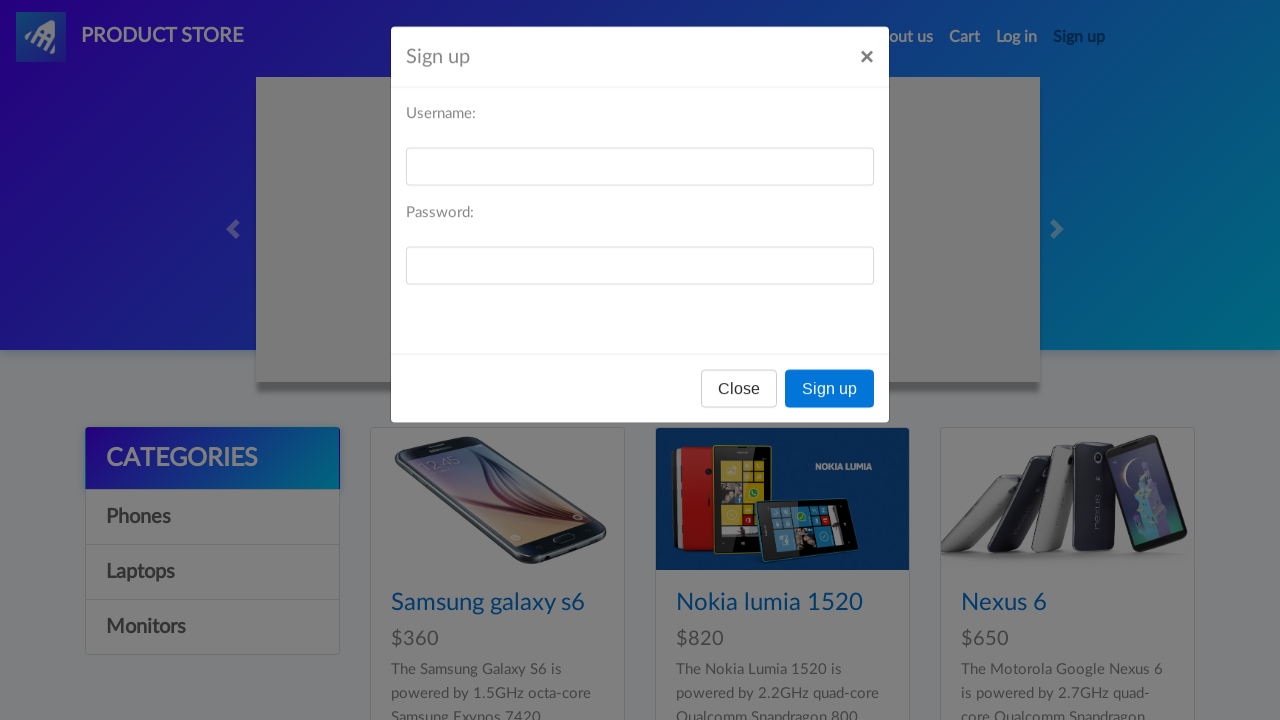

Filled username field with 'testuser8492' on #sign-username
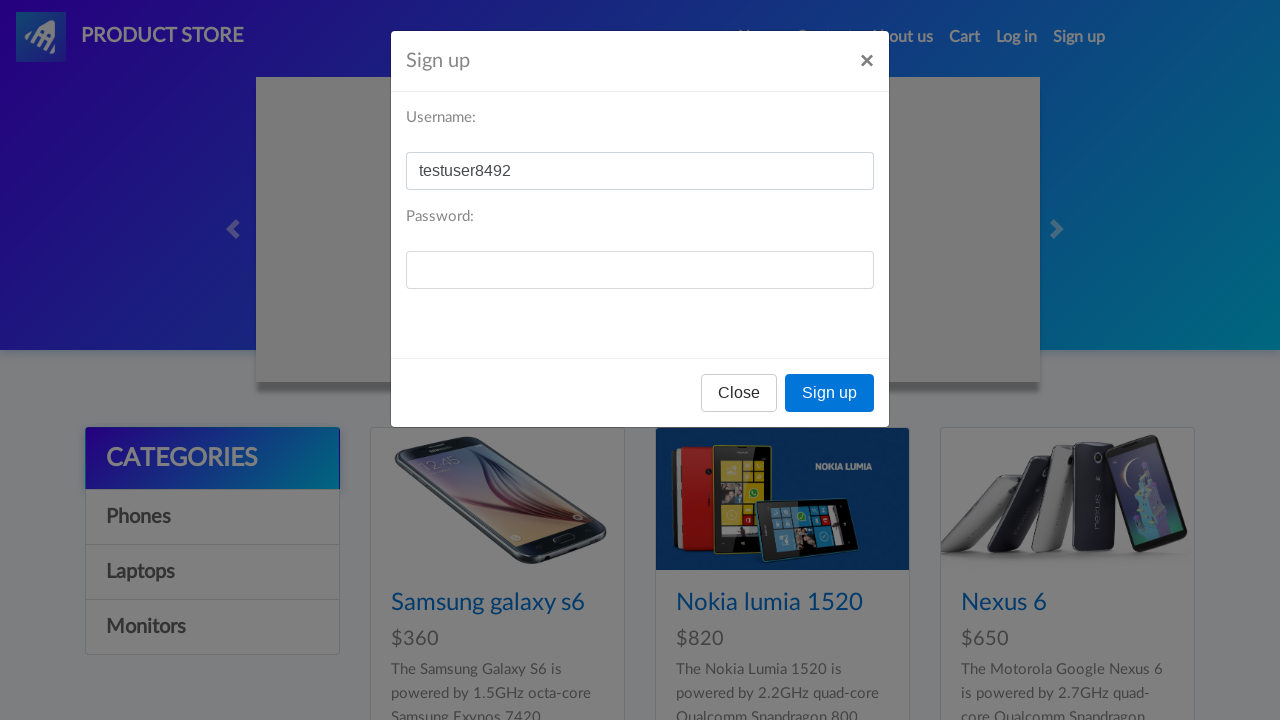

Filled password field with 'Test@5678' on #sign-password
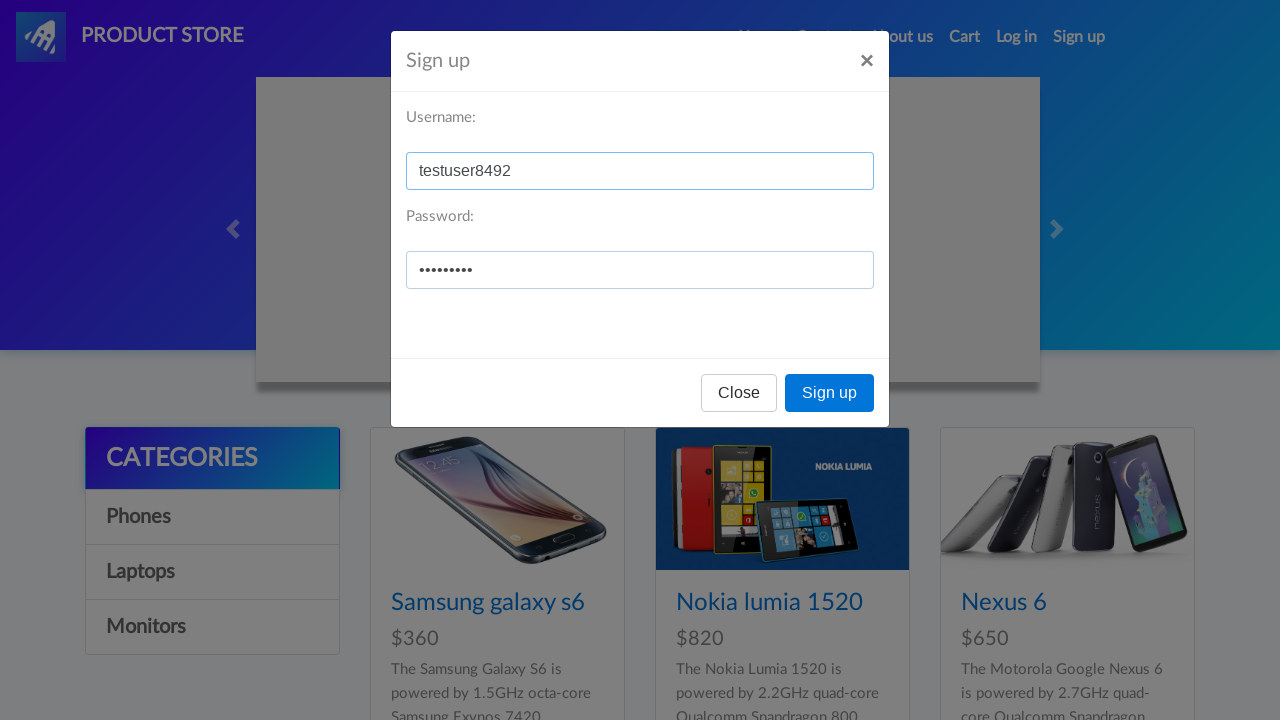

Clicked signup button to submit registration form at (830, 393) on button[onclick='register()']
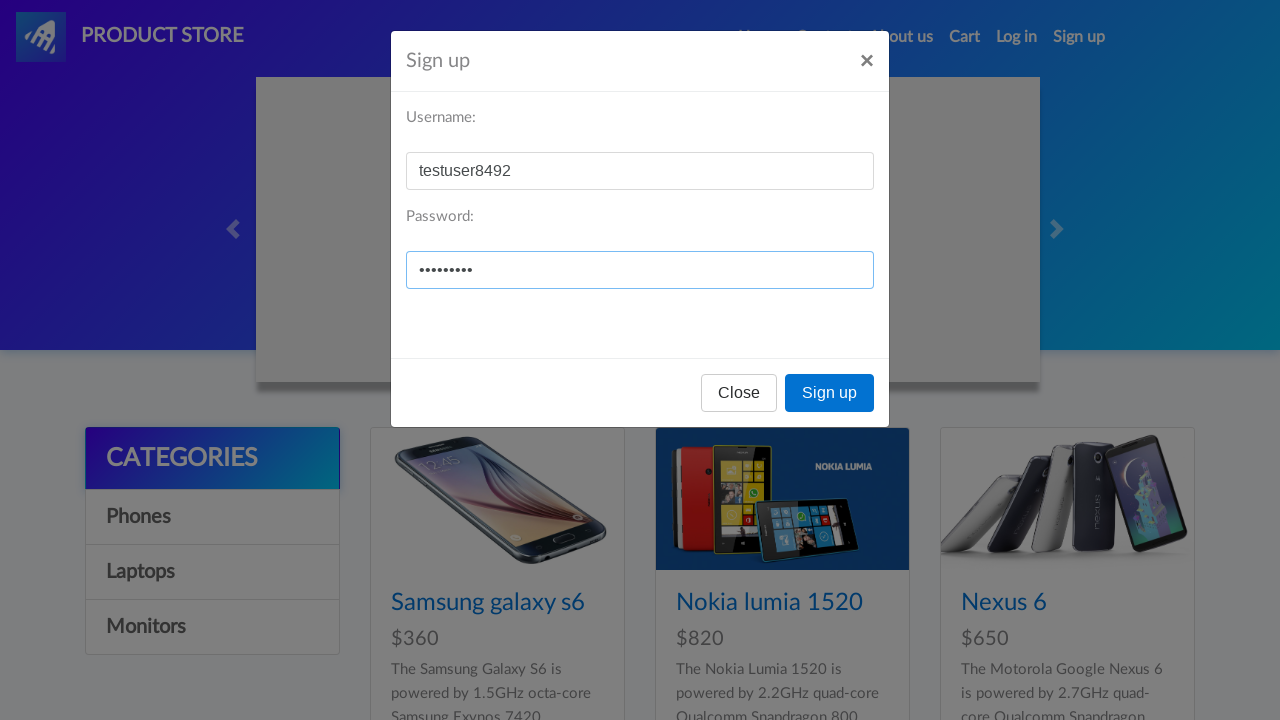

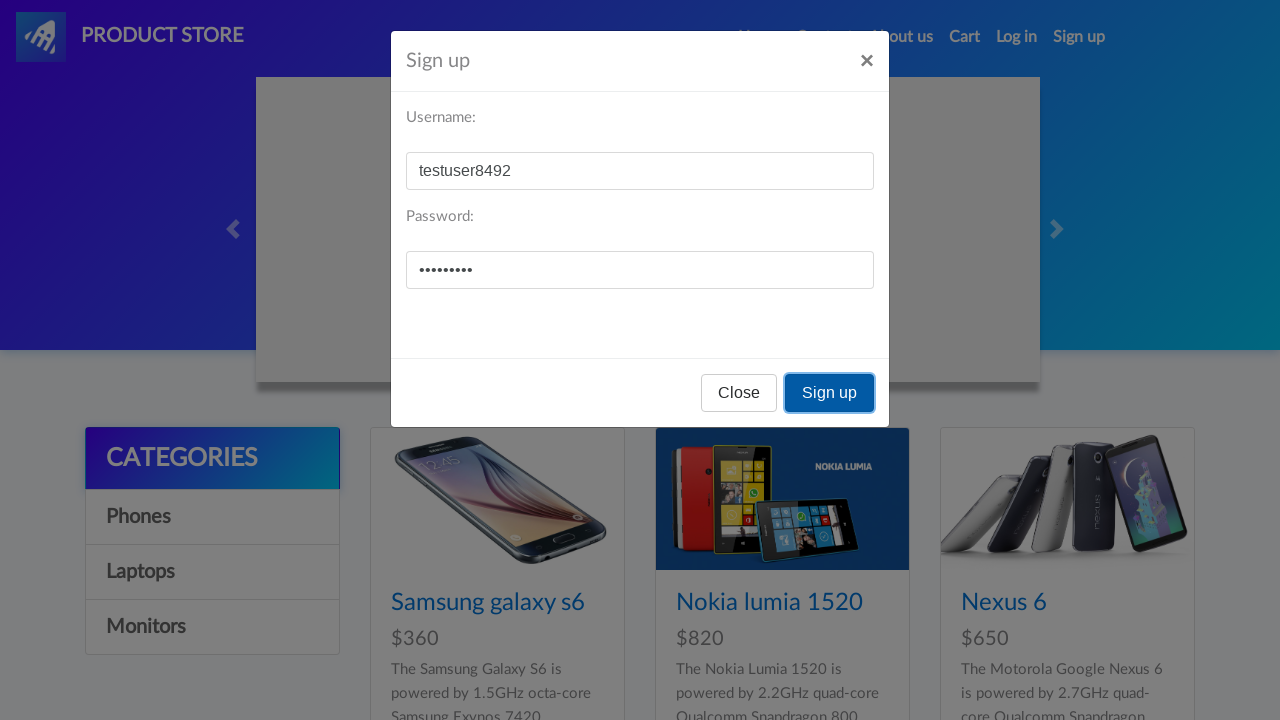